Tests that edits are saved when the input loses focus (blur event)

Starting URL: https://demo.playwright.dev/todomvc

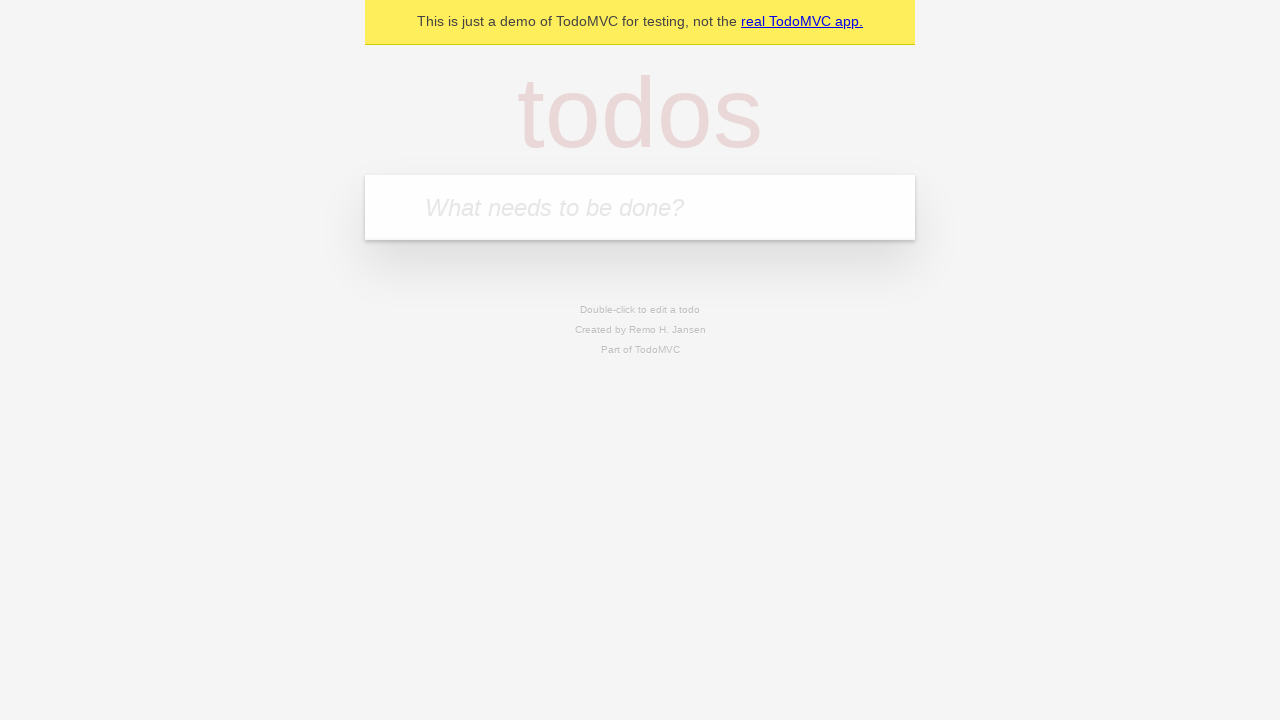

Filled new todo input with 'buy some cheese' on .new-todo
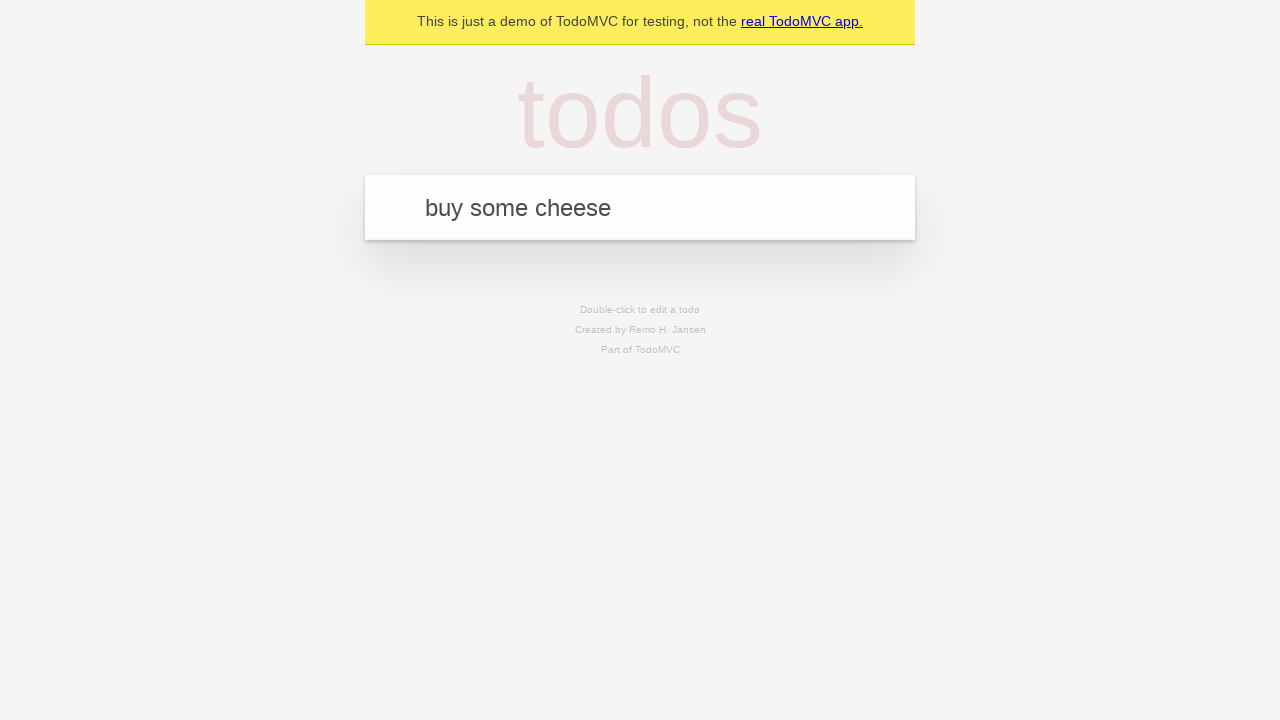

Pressed Enter to create first todo on .new-todo
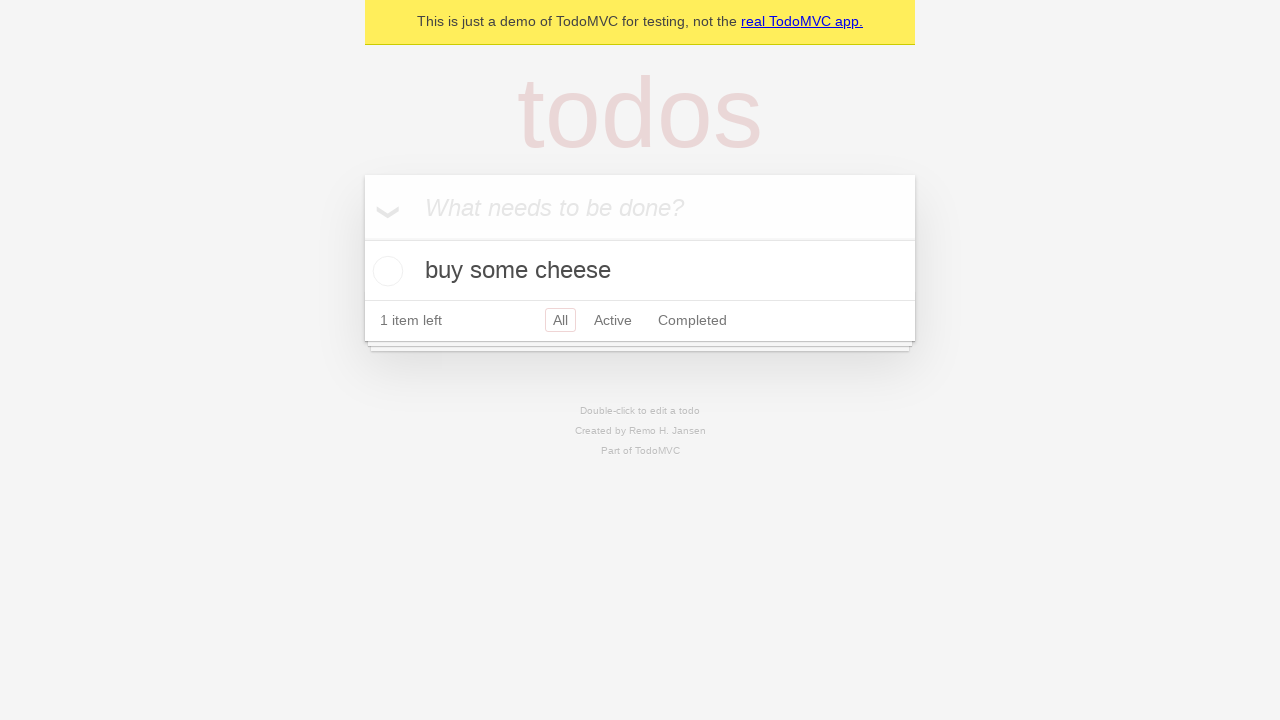

Filled new todo input with 'feed the cat' on .new-todo
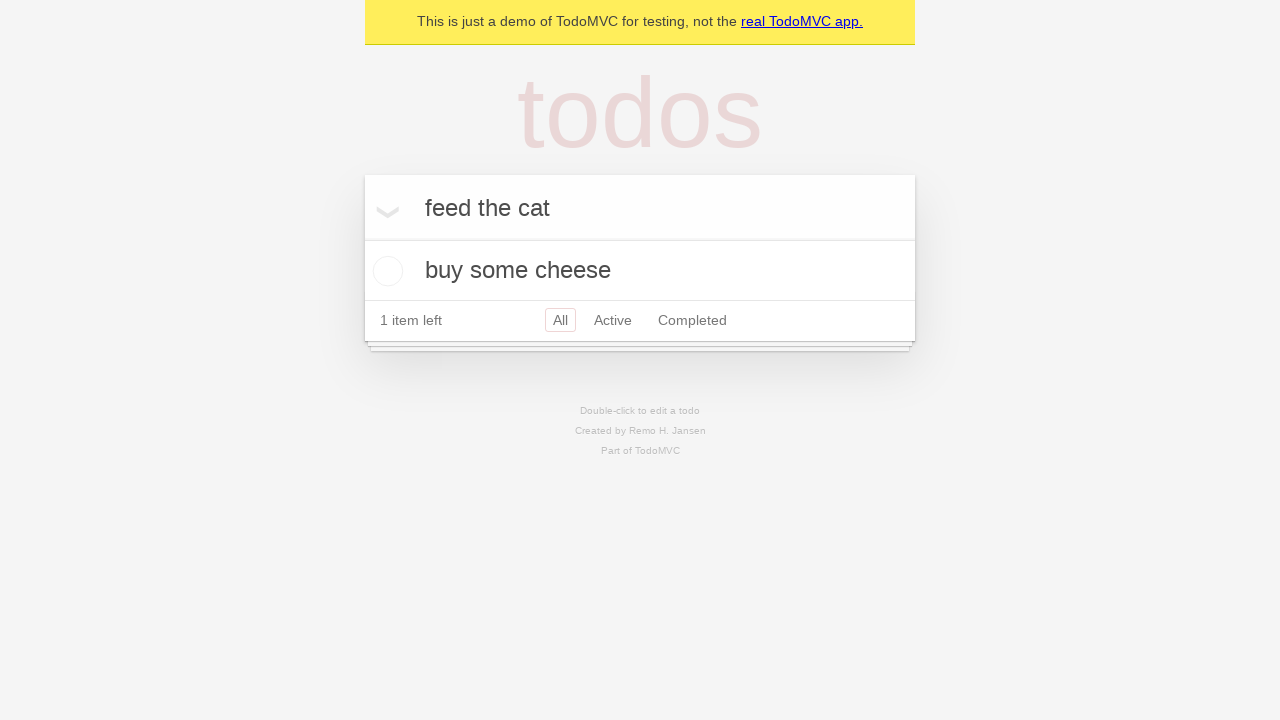

Pressed Enter to create second todo on .new-todo
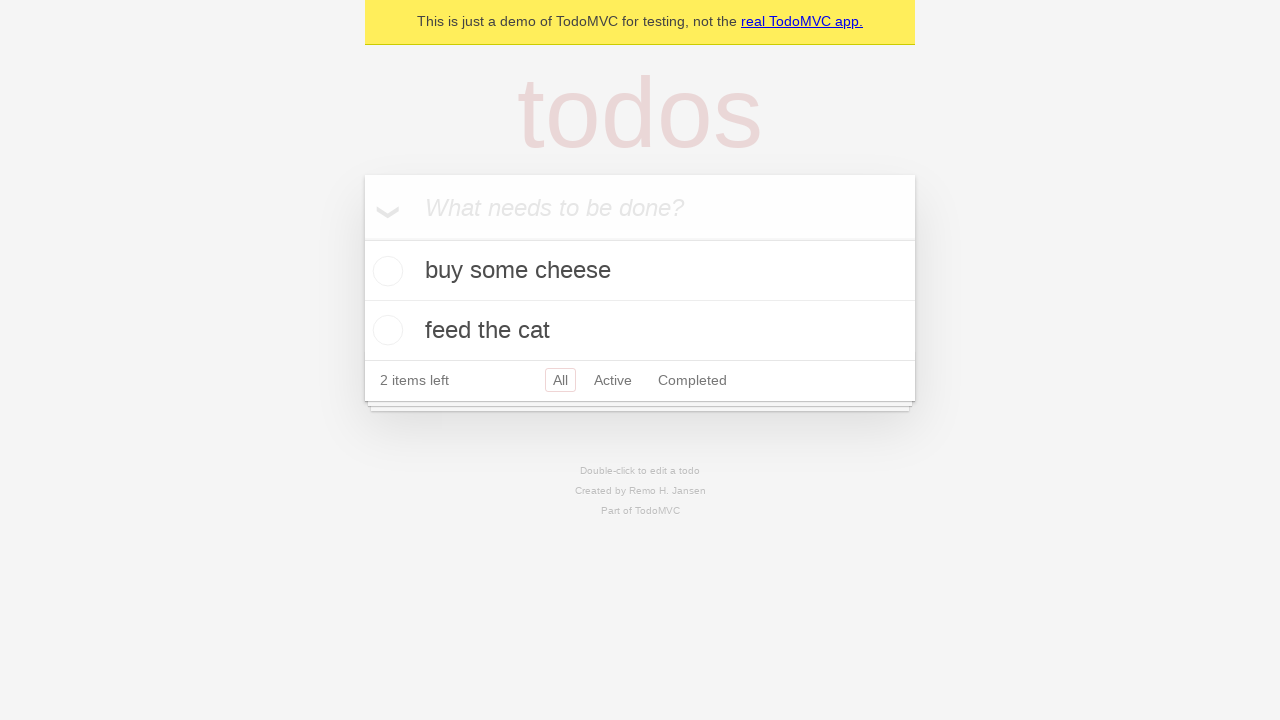

Filled new todo input with 'book a doctors appointment' on .new-todo
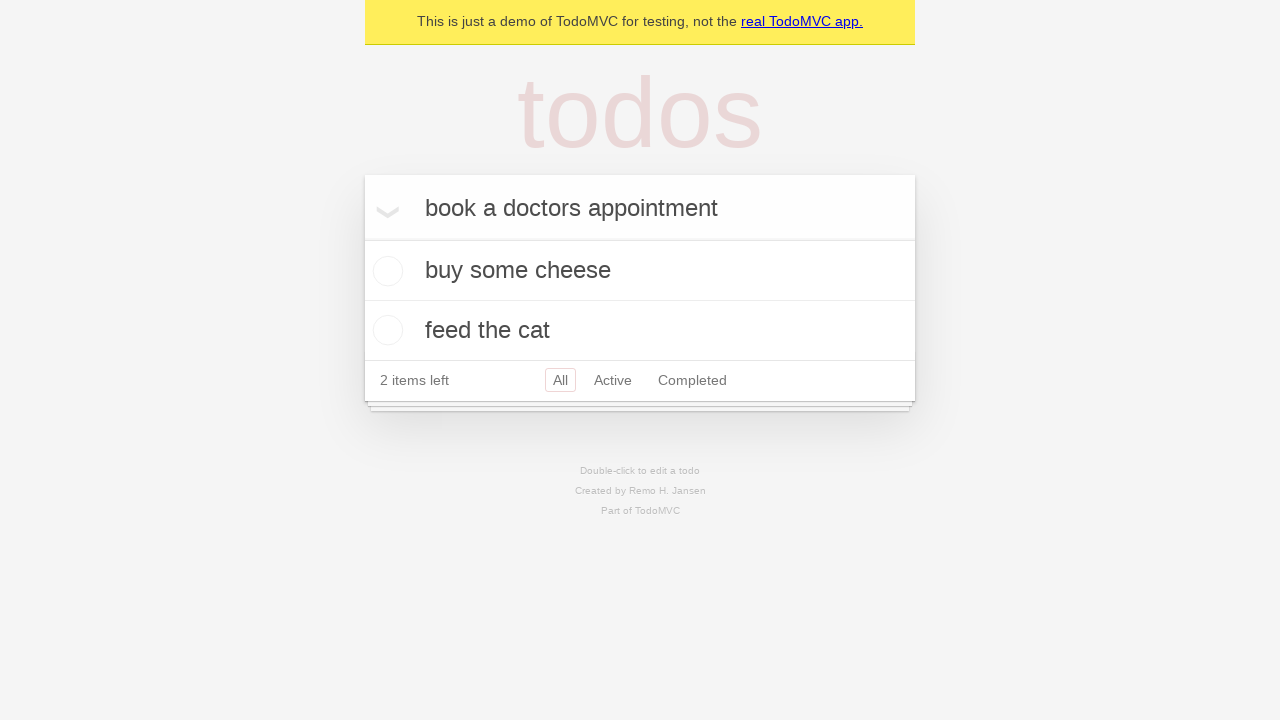

Pressed Enter to create third todo on .new-todo
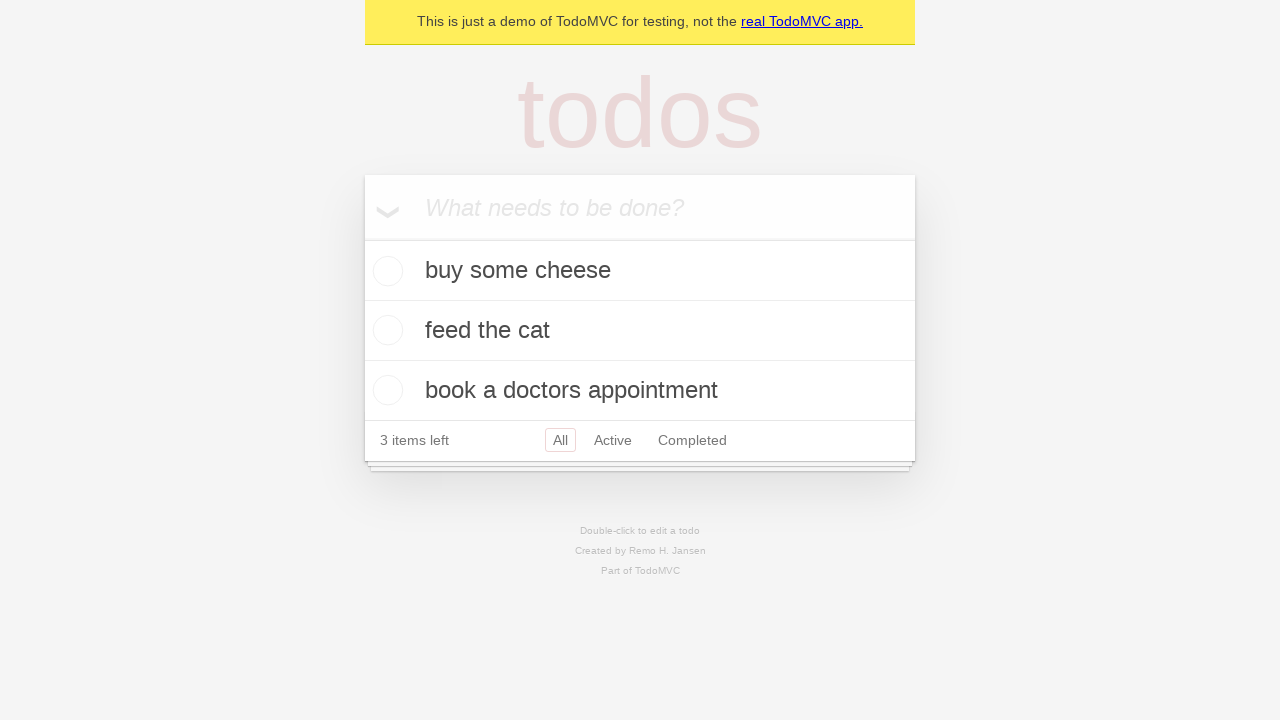

Located all todo items in the list
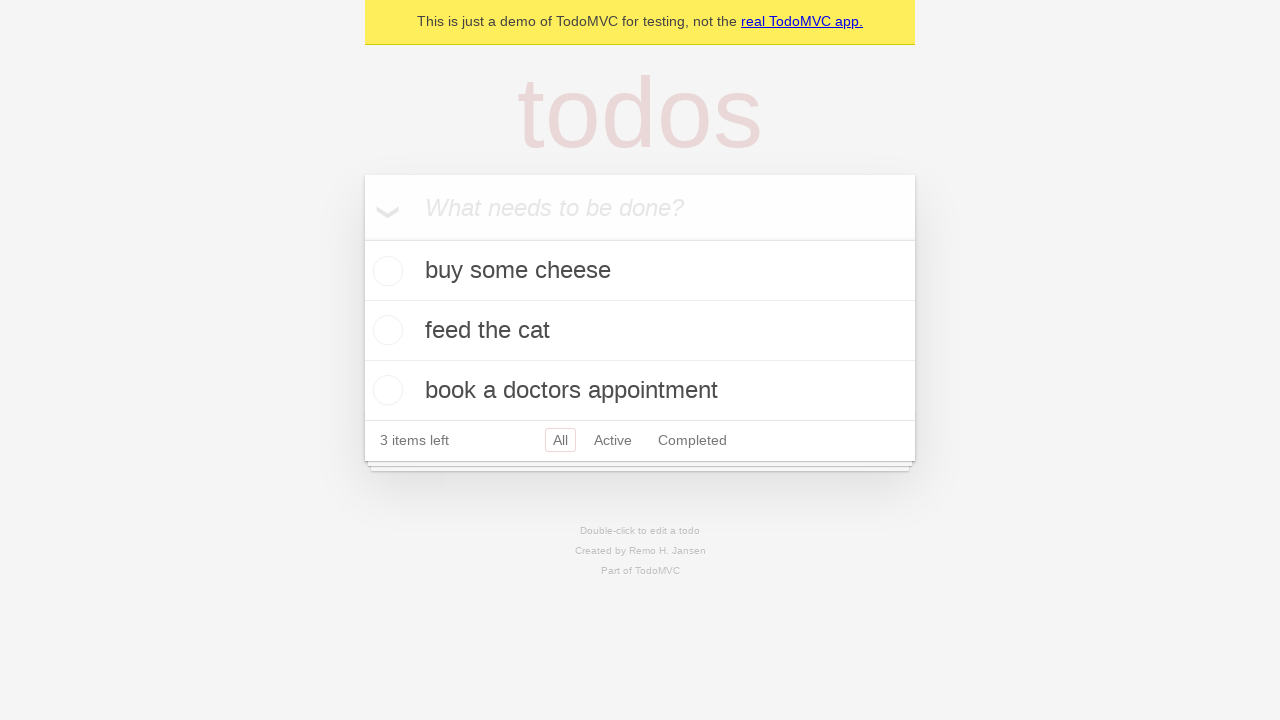

Double-clicked second todo item to enter edit mode at (640, 331) on .todo-list li >> nth=1
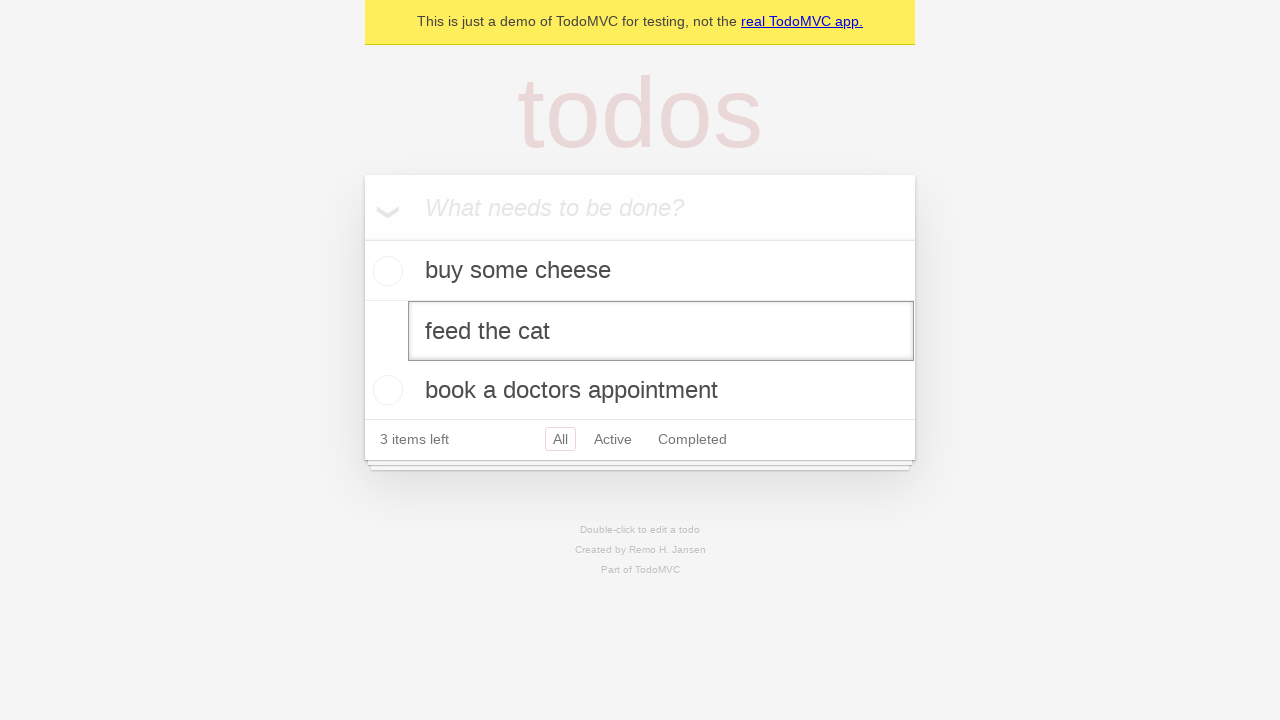

Filled edit input with 'buy some sausages' on .todo-list li >> nth=1 >> .edit
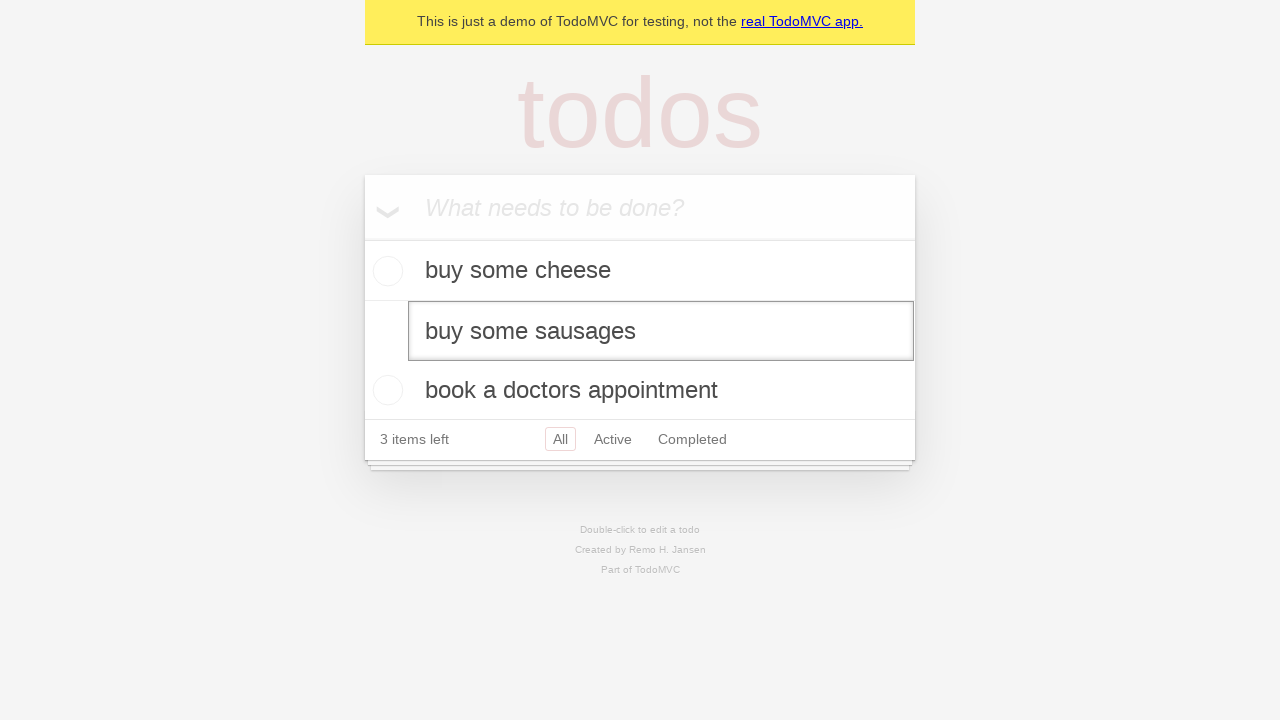

Dispatched blur event to save edits on the second todo
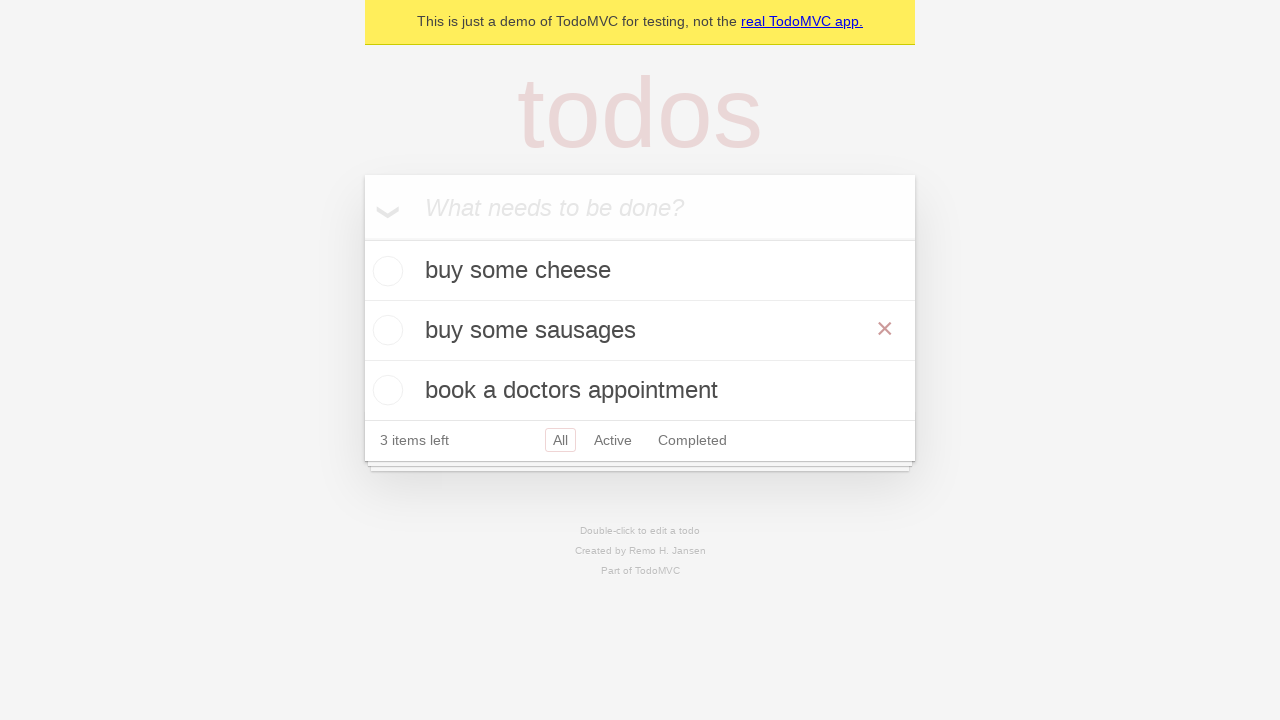

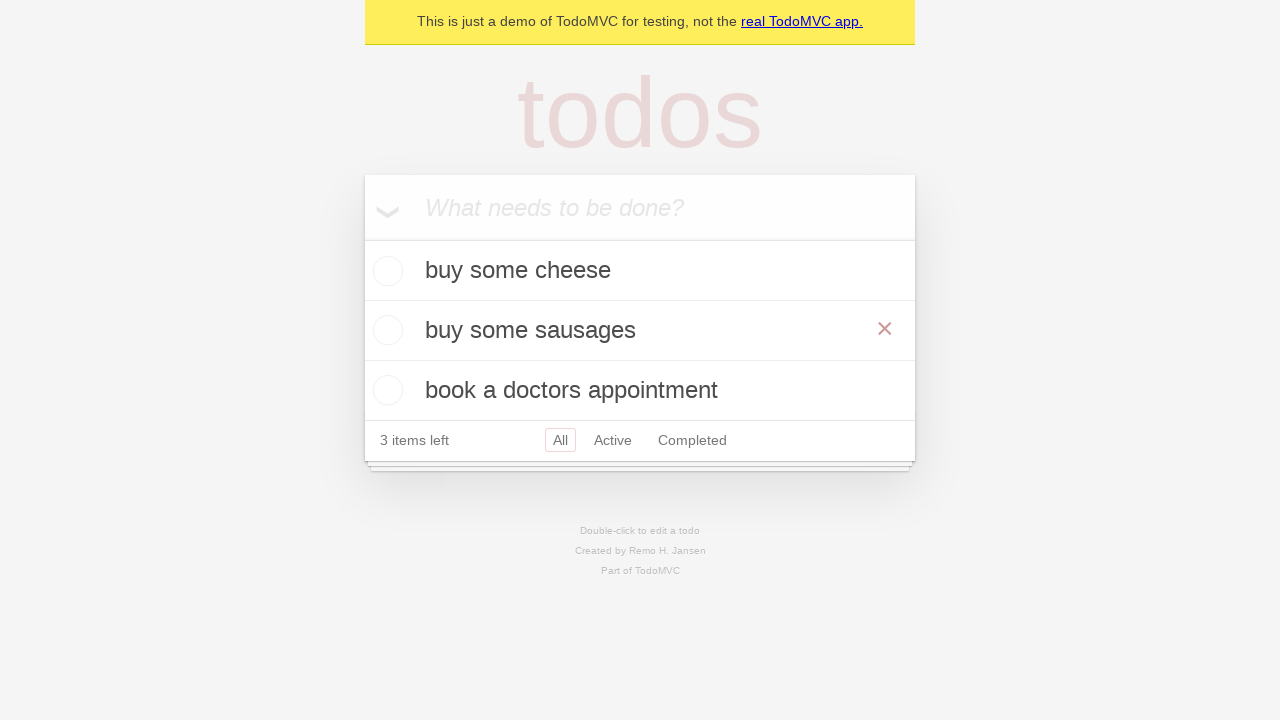